Tests python.org search feature by searching for "pycon" and verifying that search results are displayed

Starting URL: https://www.python.org

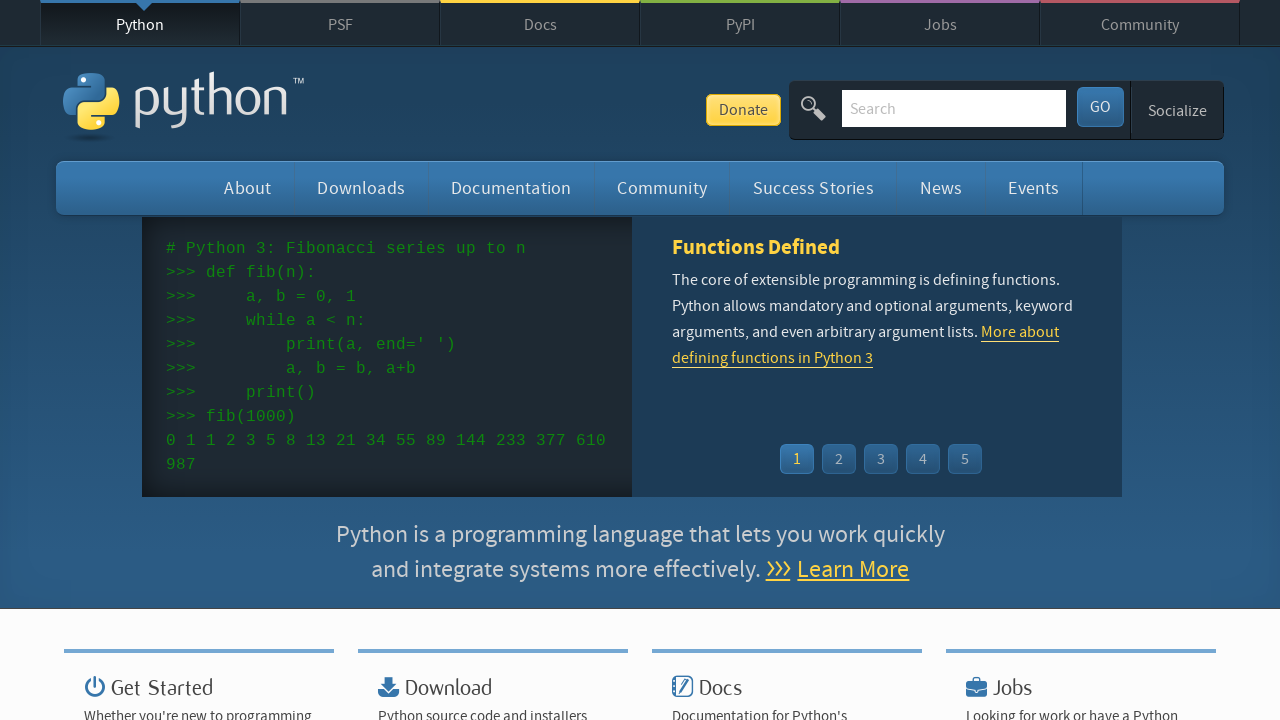

Verified Python.org page title contains 'Python'
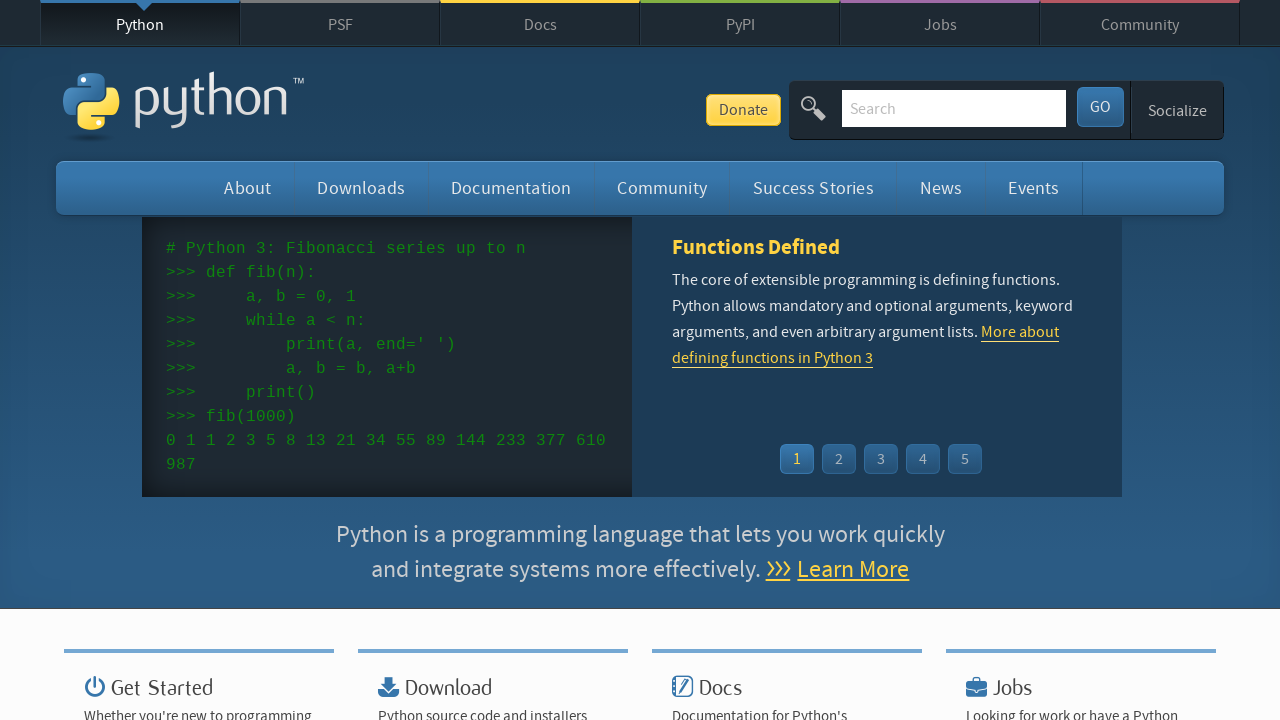

Filled search box with 'pycon' on input[name='q']
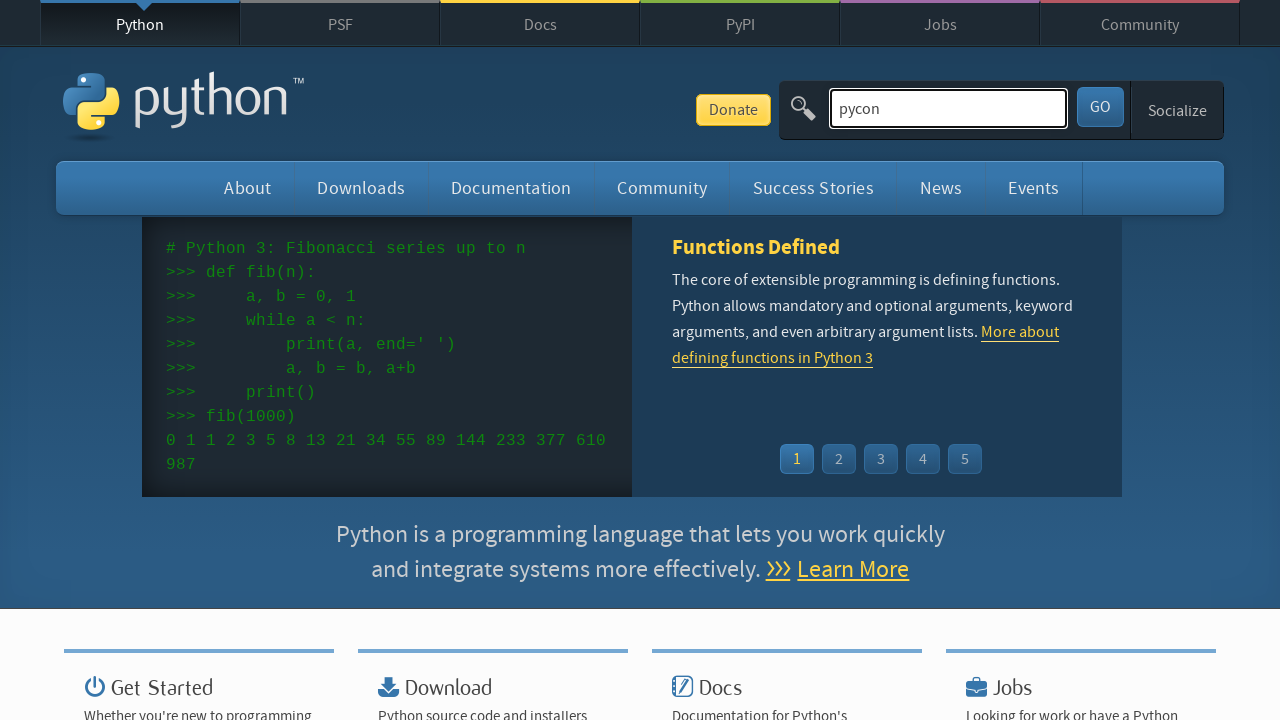

Clicked search submit button at (1100, 107) on button[type='submit']
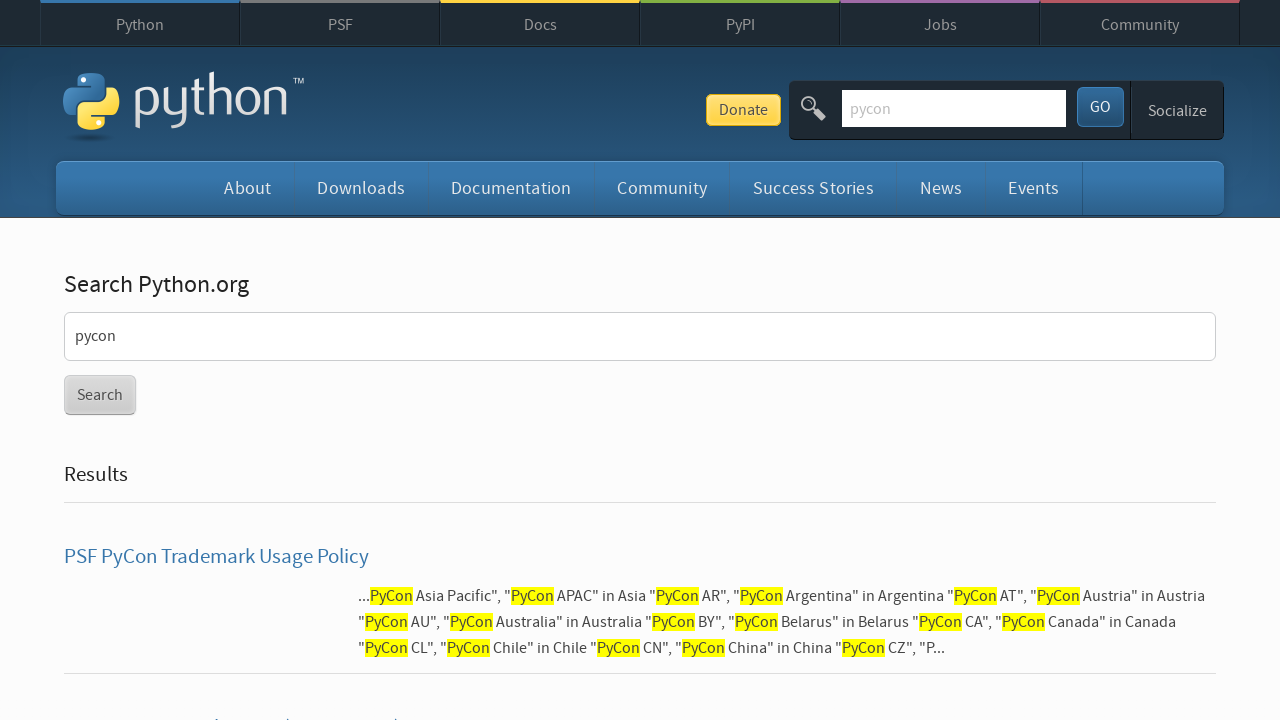

Search results loaded and displayed on page
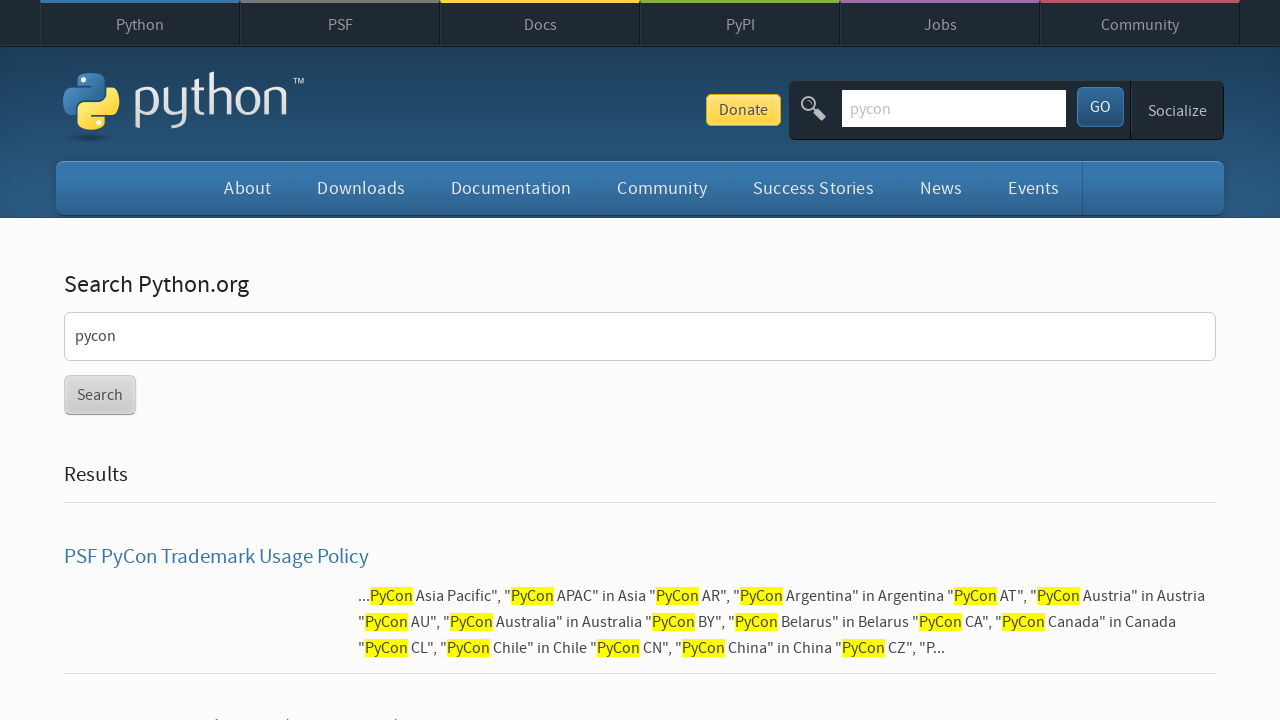

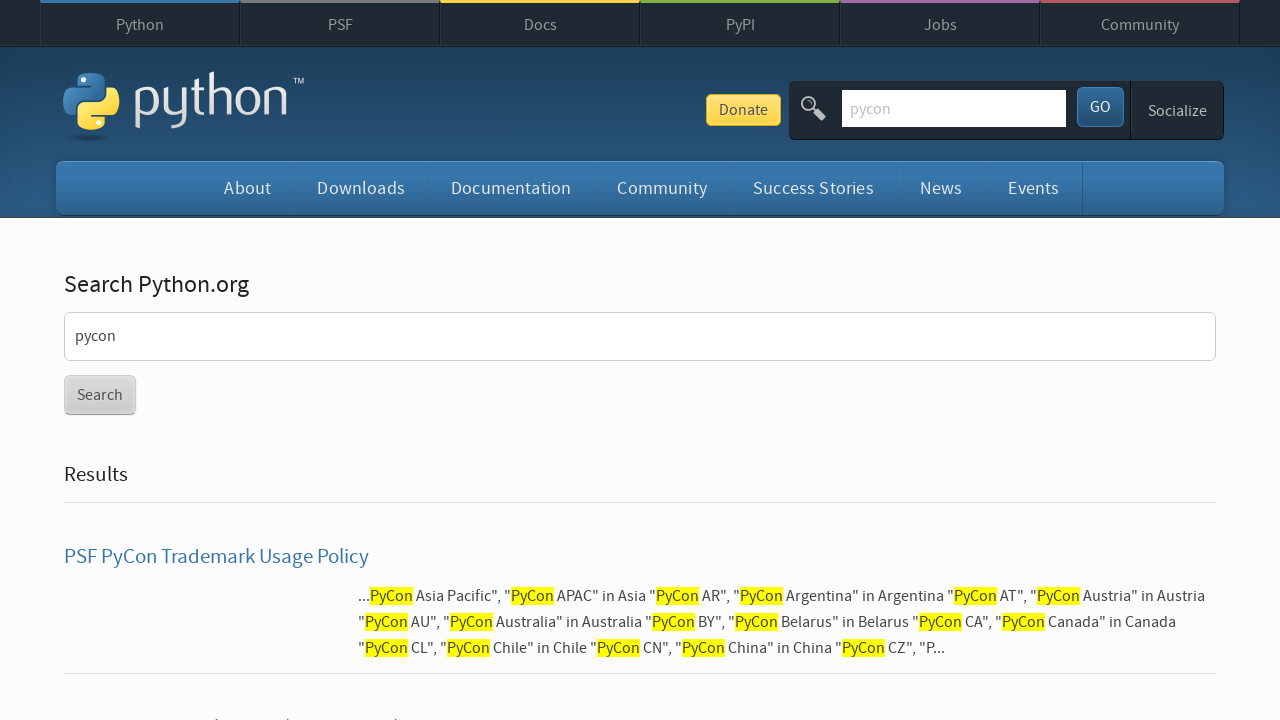